Navigates to a table of products and finds the price of Rice by scanning through the first column and retrieving the corresponding price value

Starting URL: https://rahulshettyacademy.com/seleniumPractise/#/offers

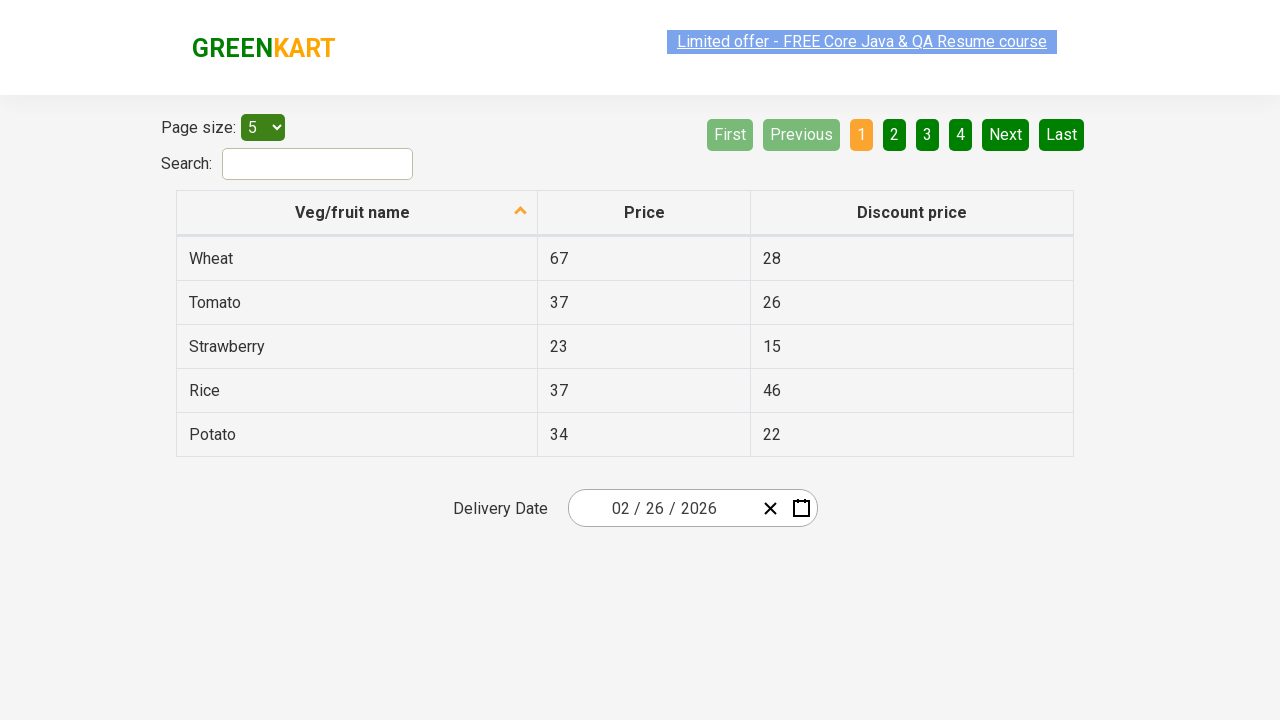

Waited for product table to load
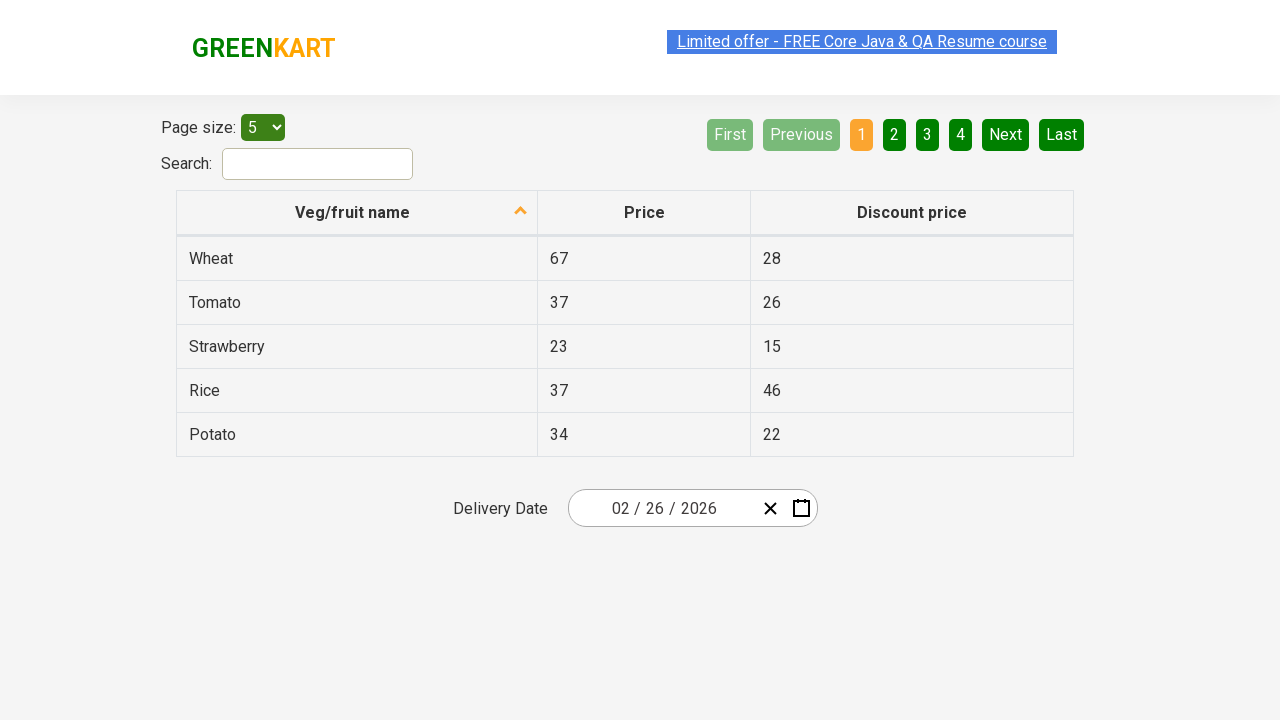

Located all table rows in product table
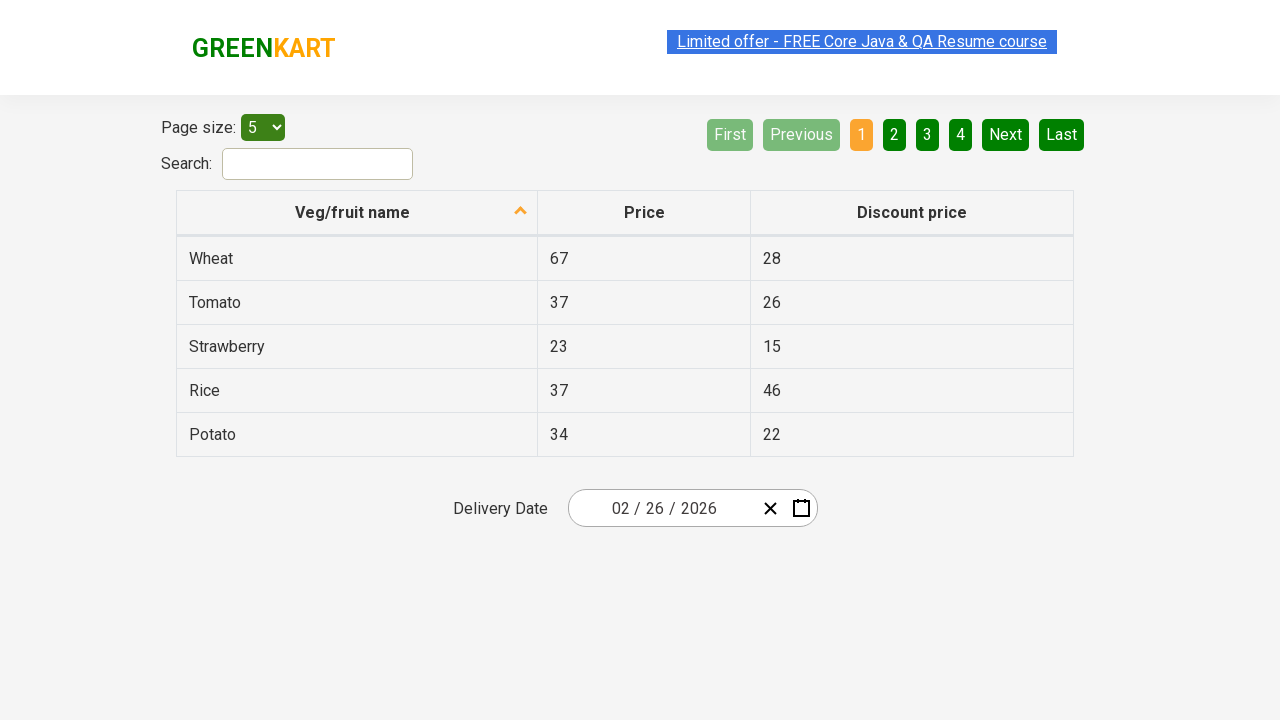

Accessing row 0 to check for Rice
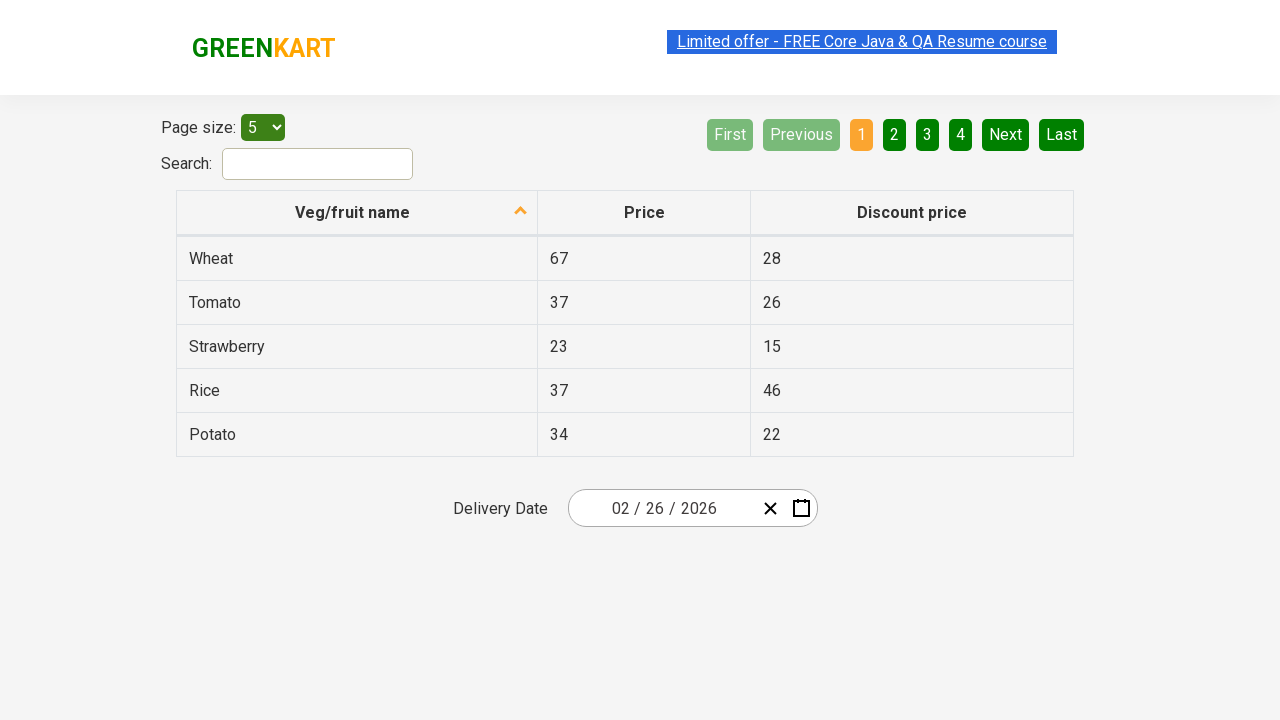

Located first cell in row 0
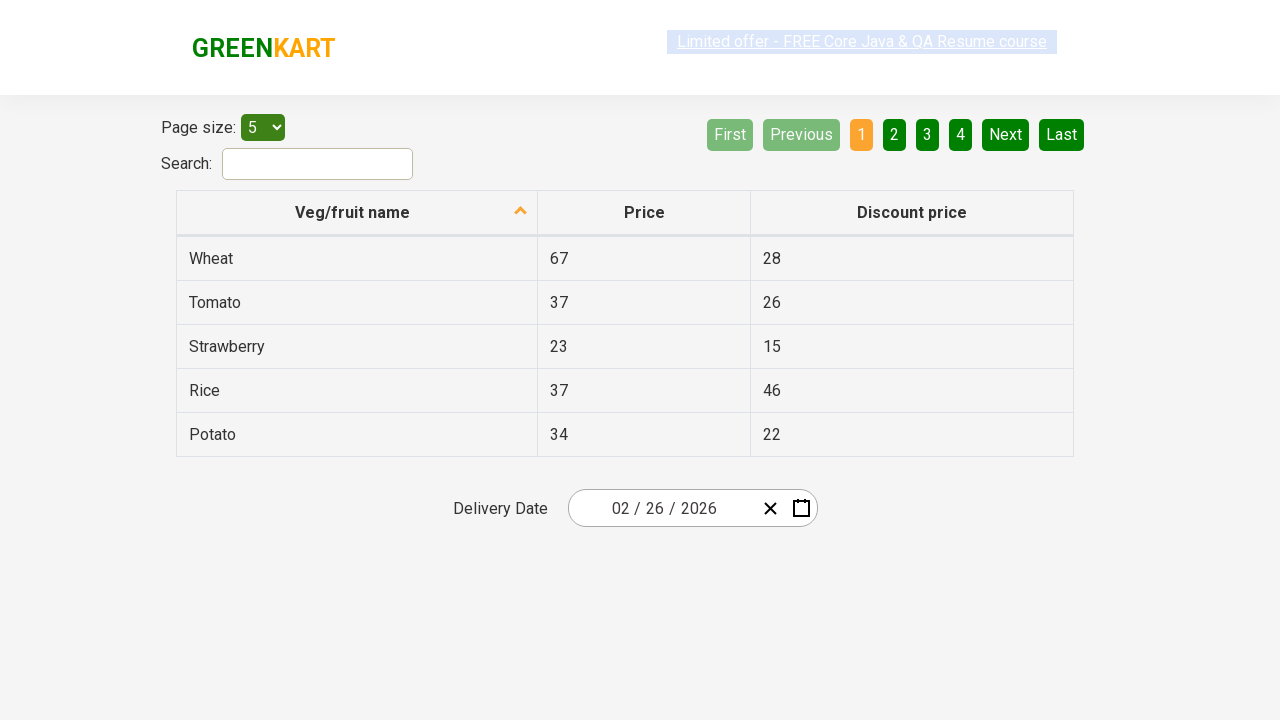

Accessing row 1 to check for Rice
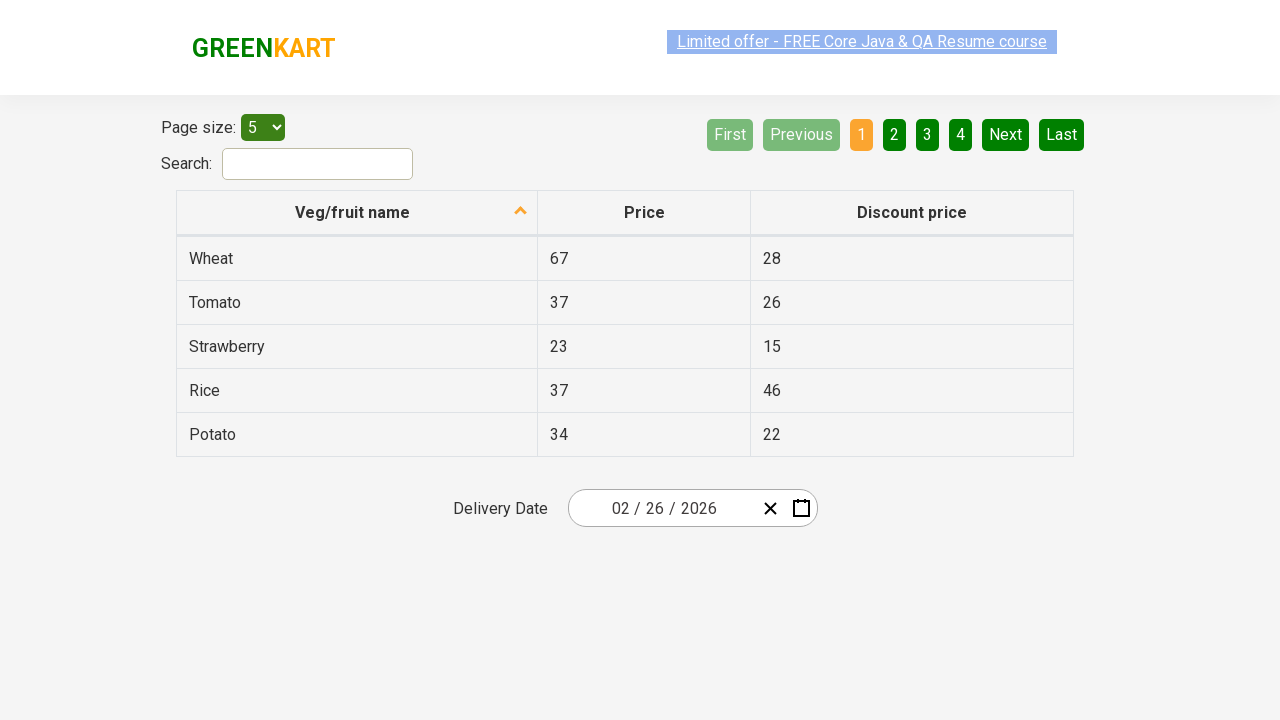

Located first cell in row 1
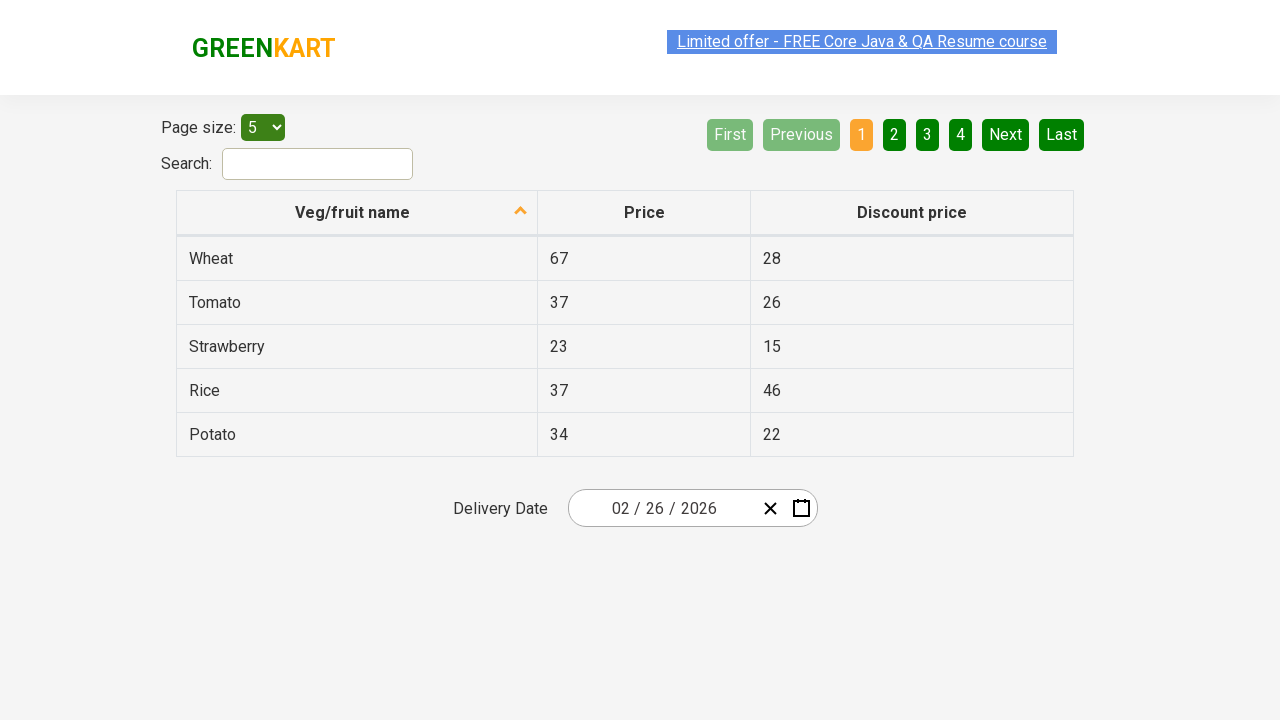

Accessing row 2 to check for Rice
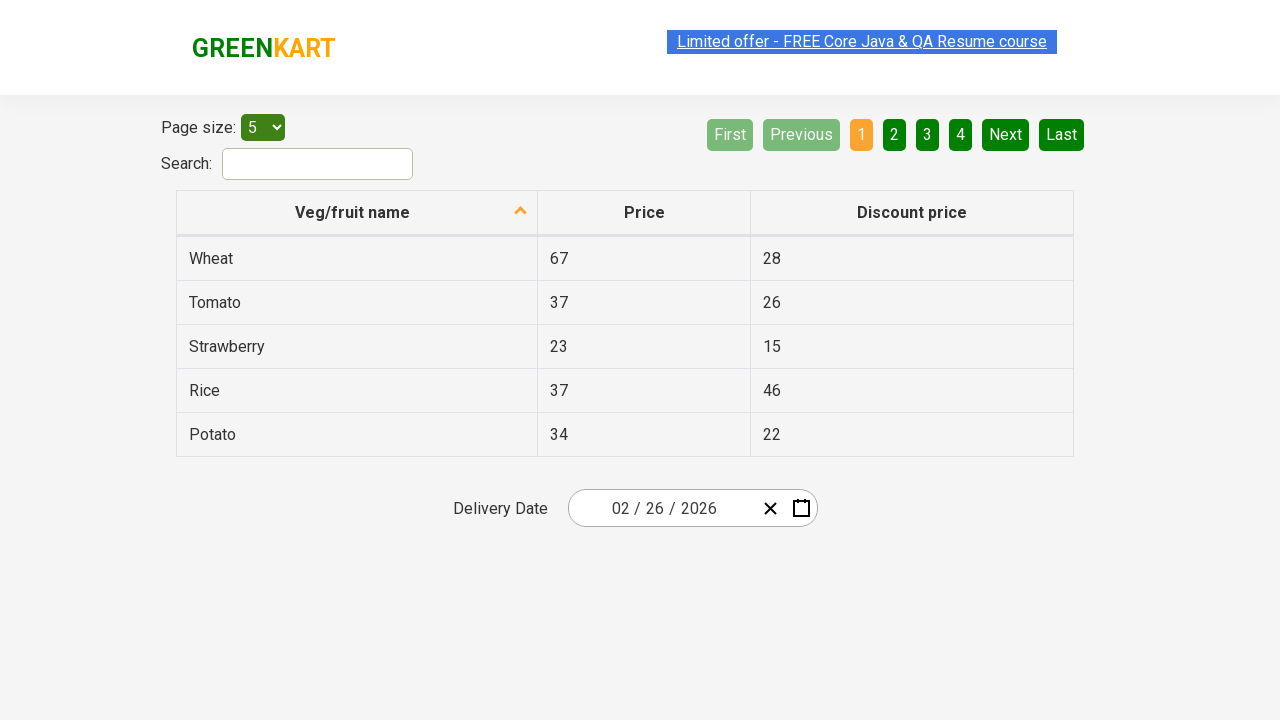

Located first cell in row 2
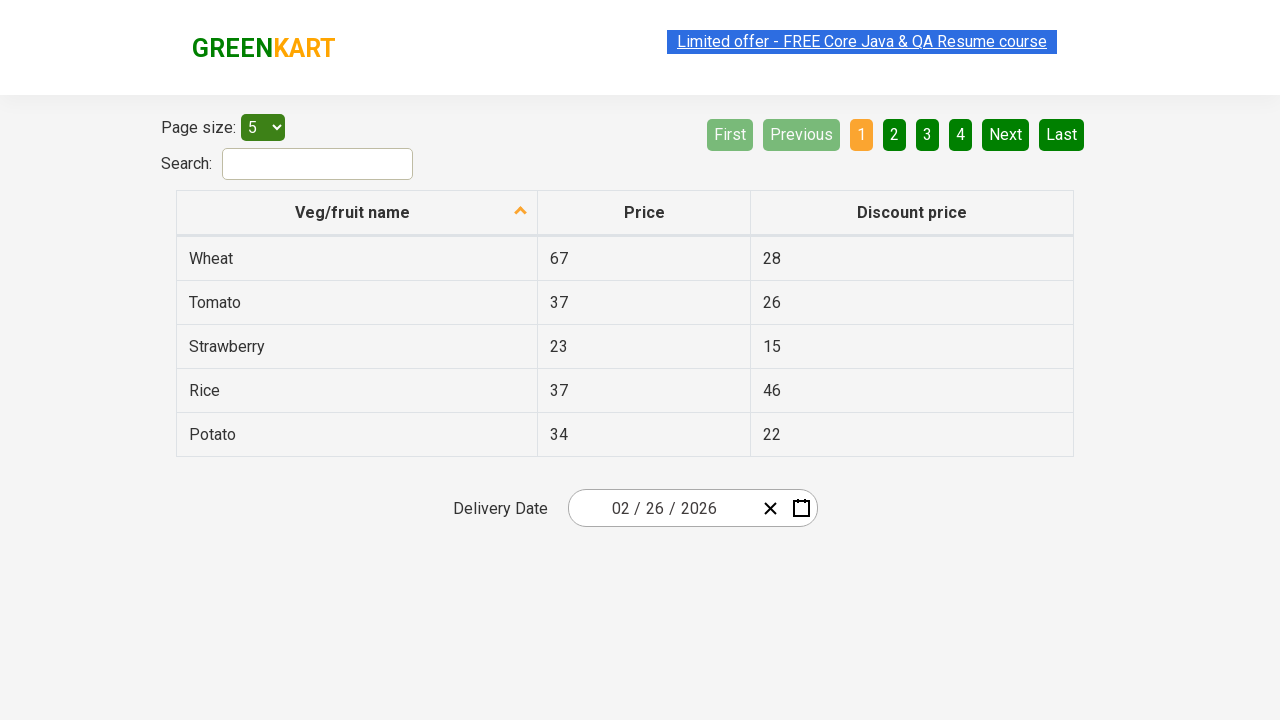

Accessing row 3 to check for Rice
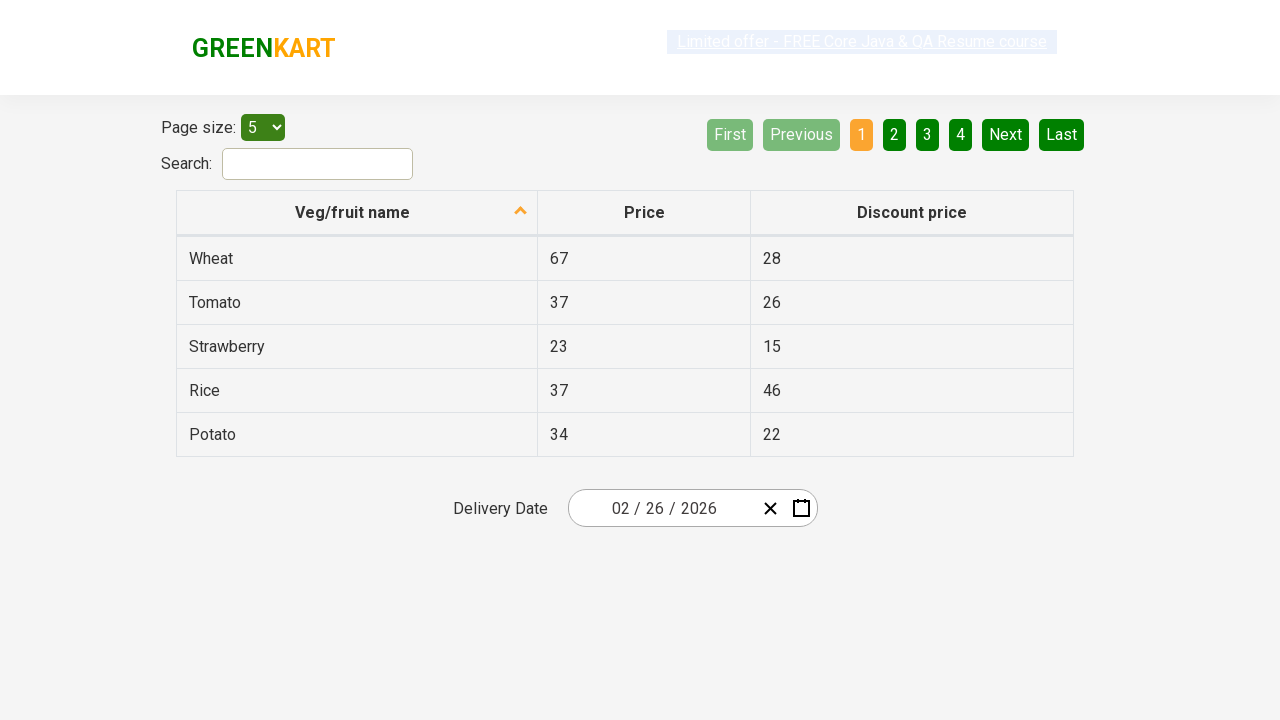

Located first cell in row 3
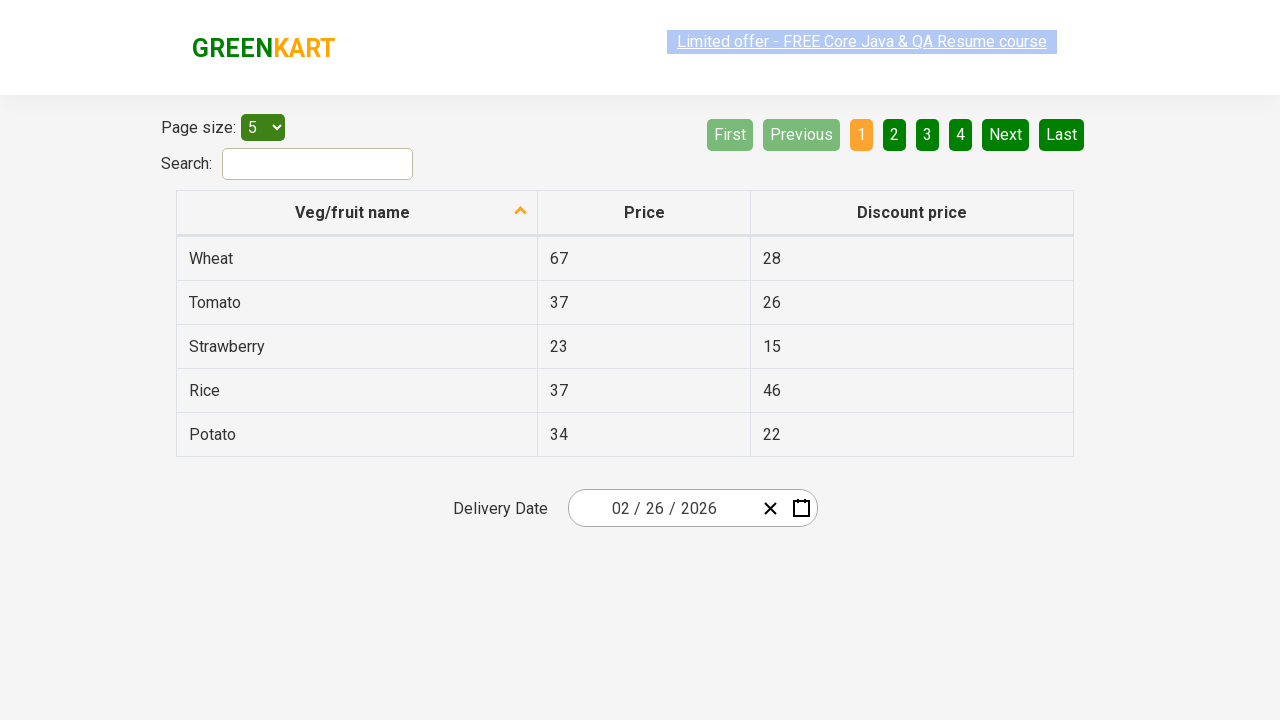

Found Rice in row 3, extracted price: 37
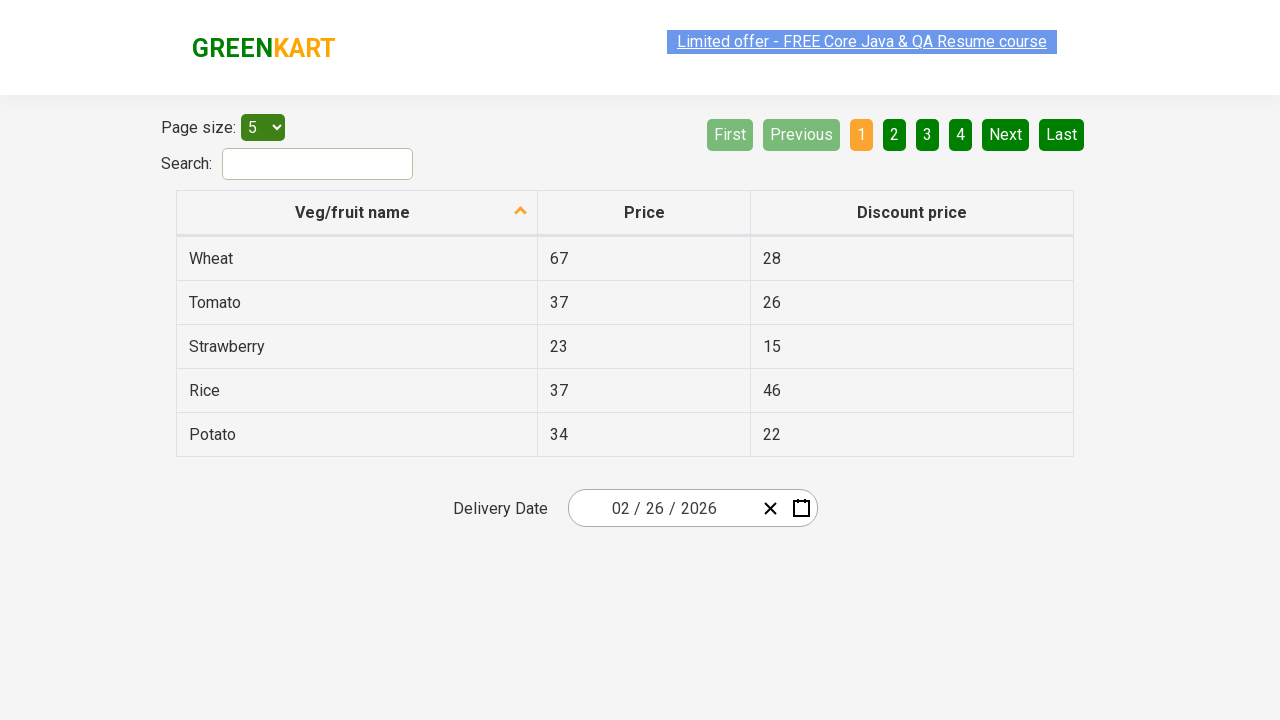

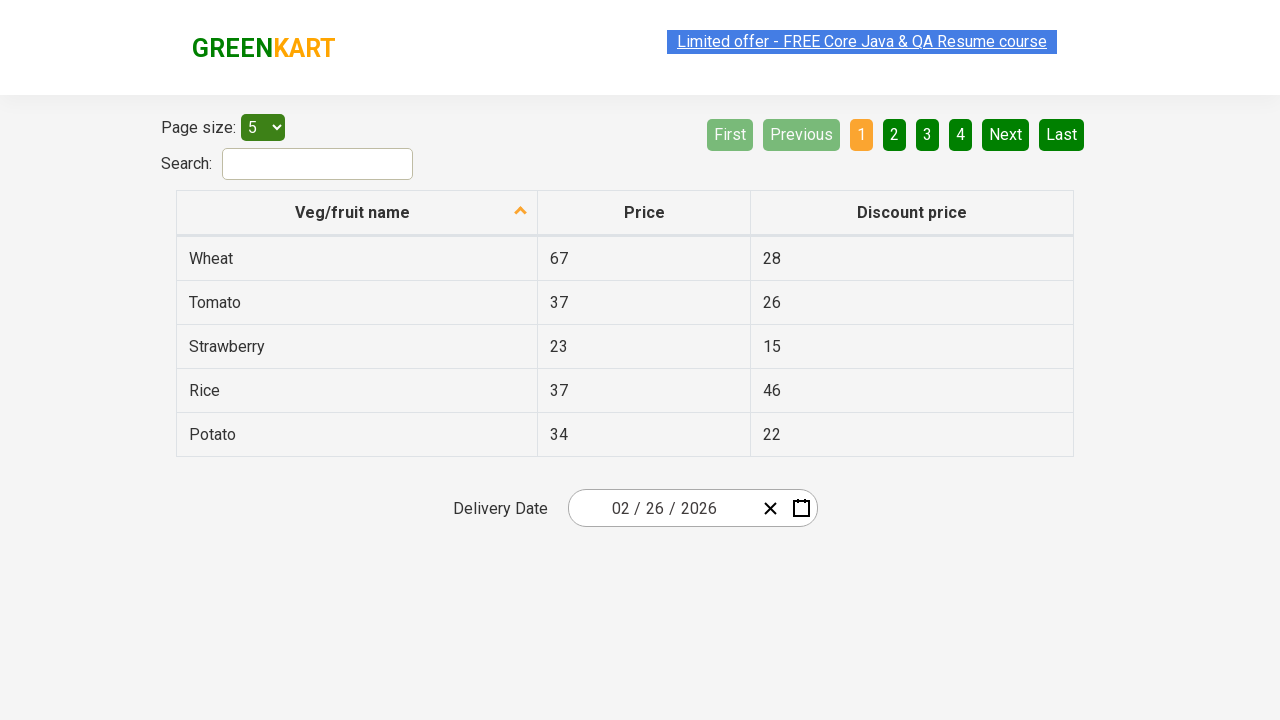